Tests drag and drop functionality on jQuery UI demo page by dragging an element into a droppable area

Starting URL: https://jqueryui.com/droppable/

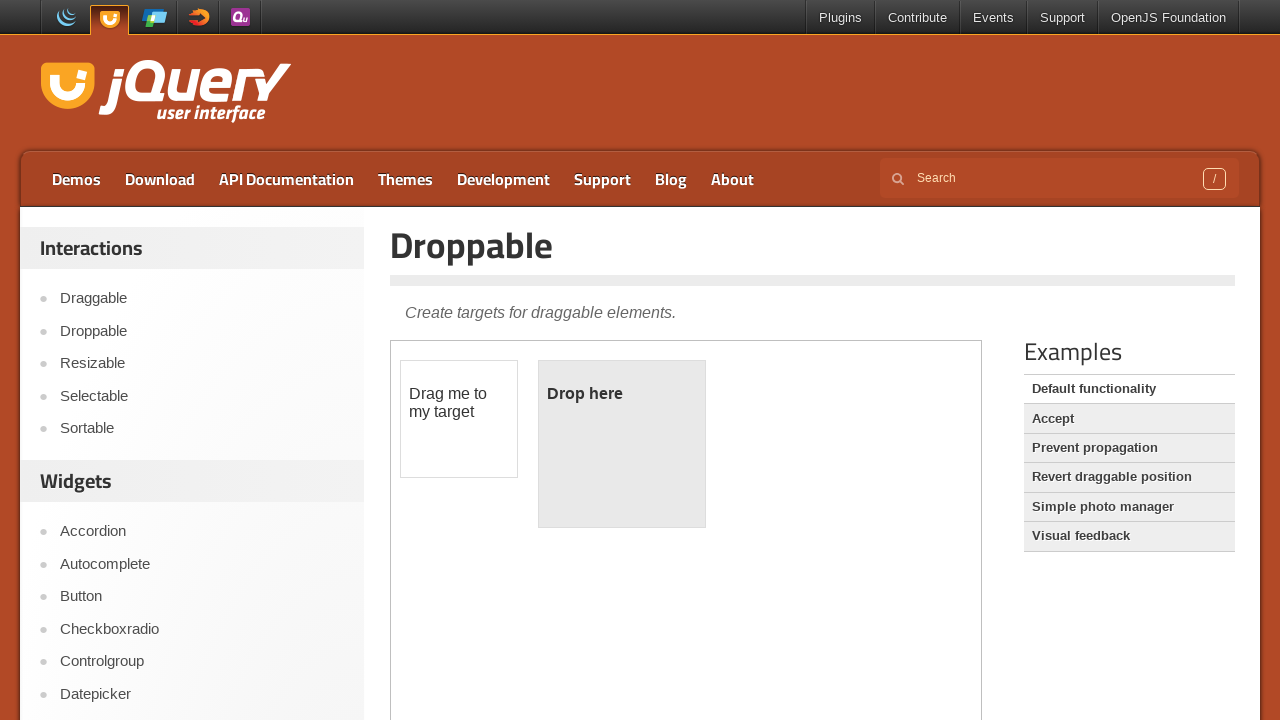

Located and selected the first iframe containing the droppable demo
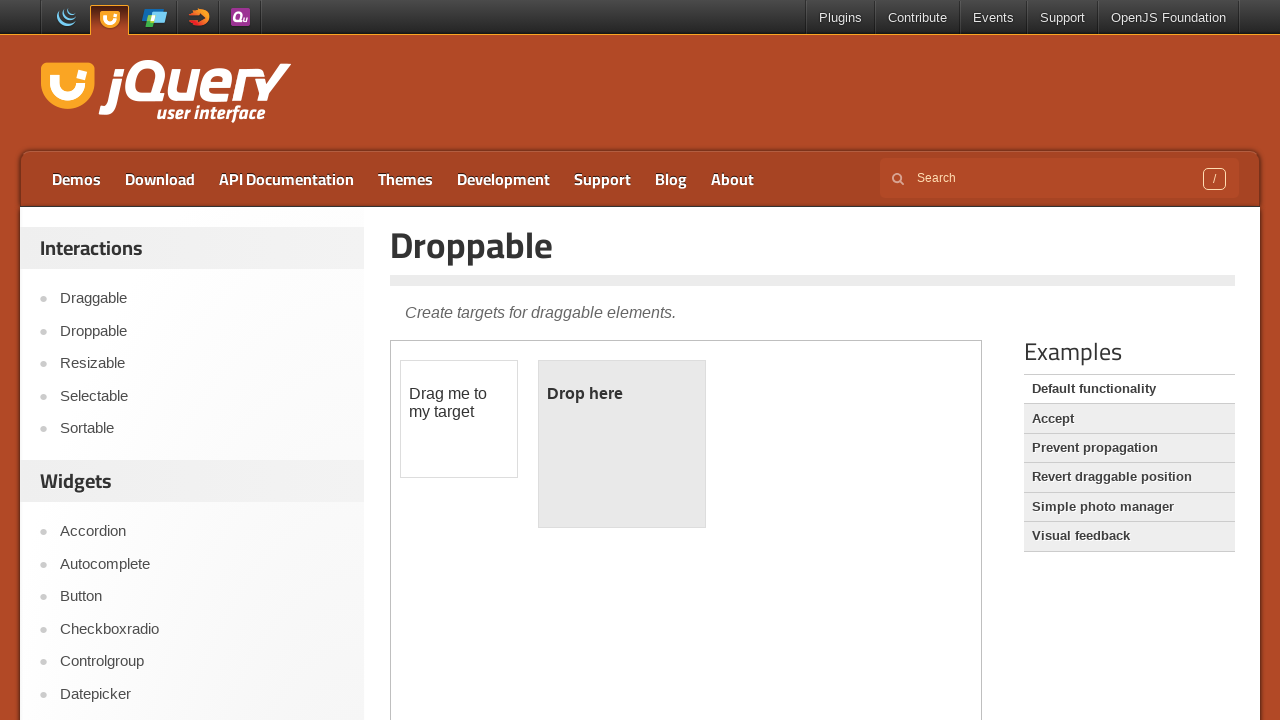

Located the draggable element with ID 'draggable'
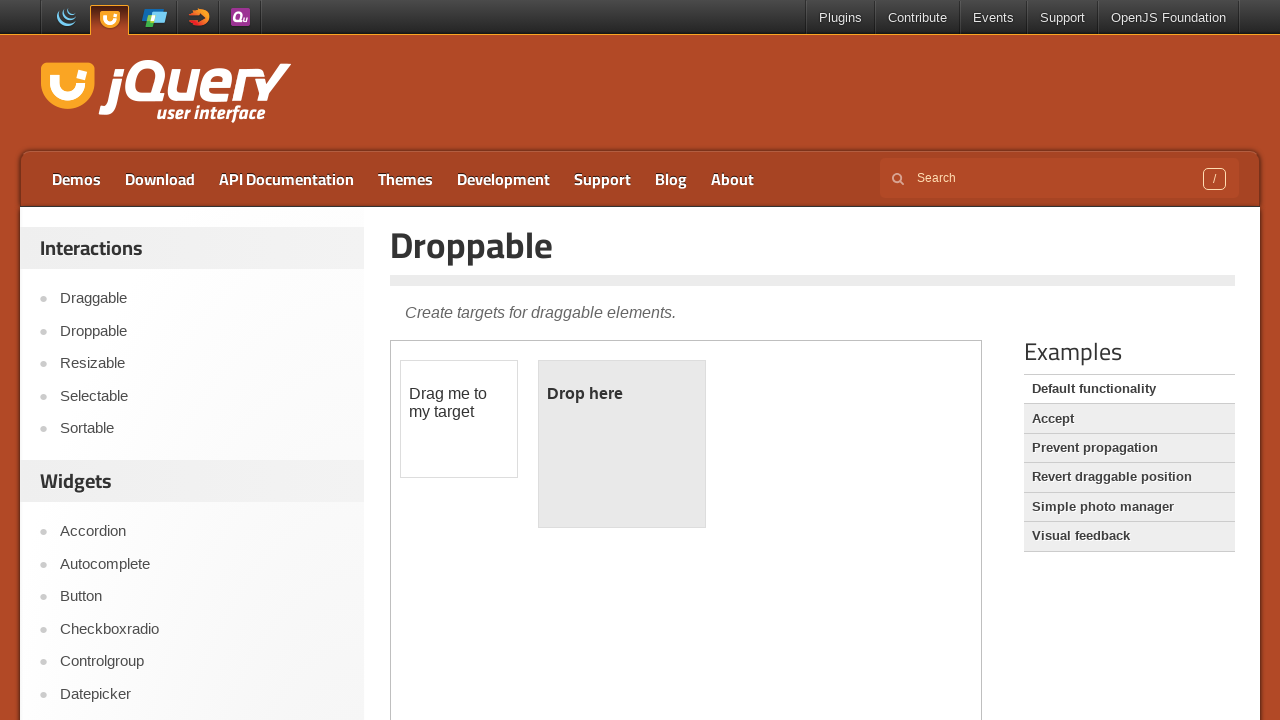

Located the droppable element with ID 'droppable'
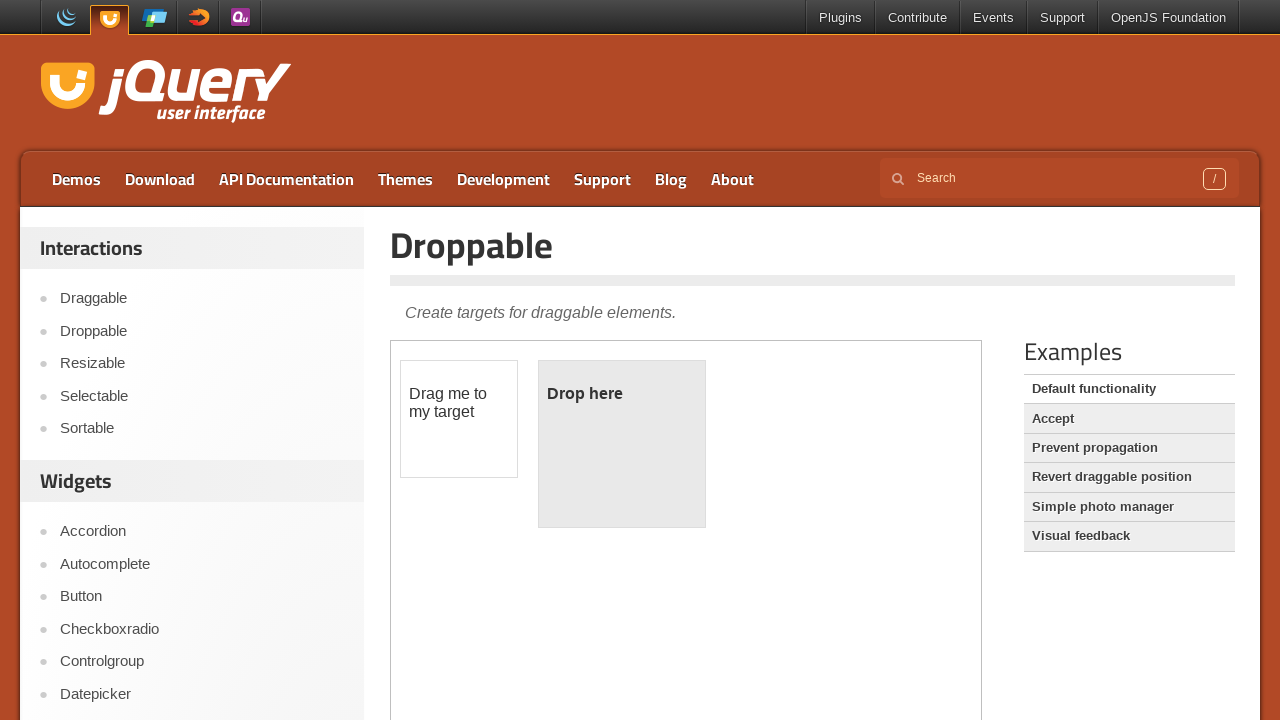

Dragged the draggable element into the droppable area at (622, 444)
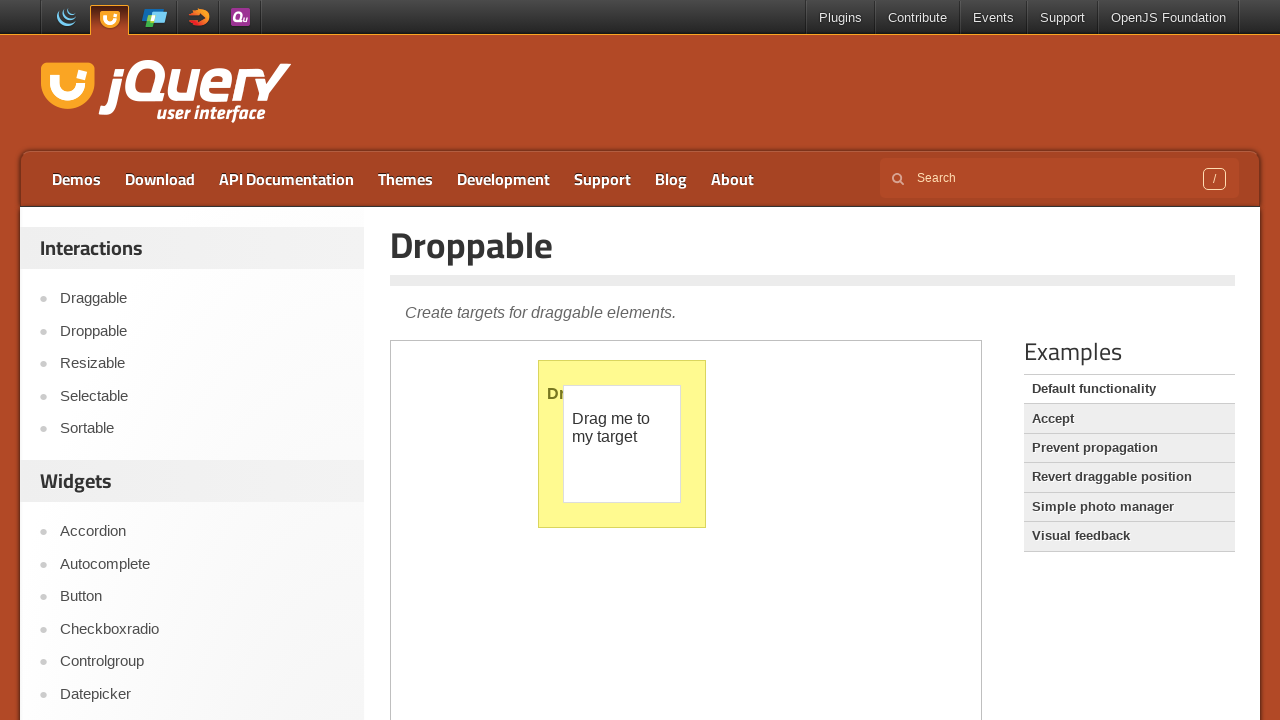

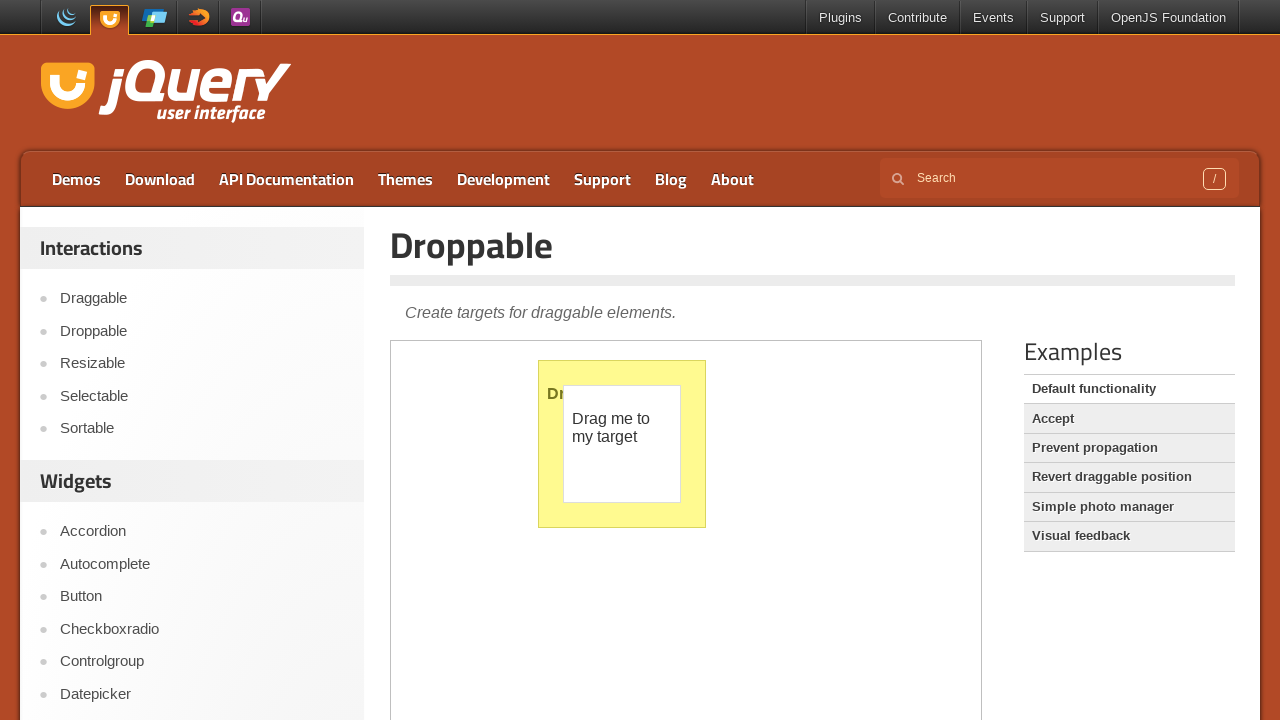